Tests selecting radio buttons and verifying their states change correctly

Starting URL: http://www.eviltester.com/selenium/basic_html_form.html

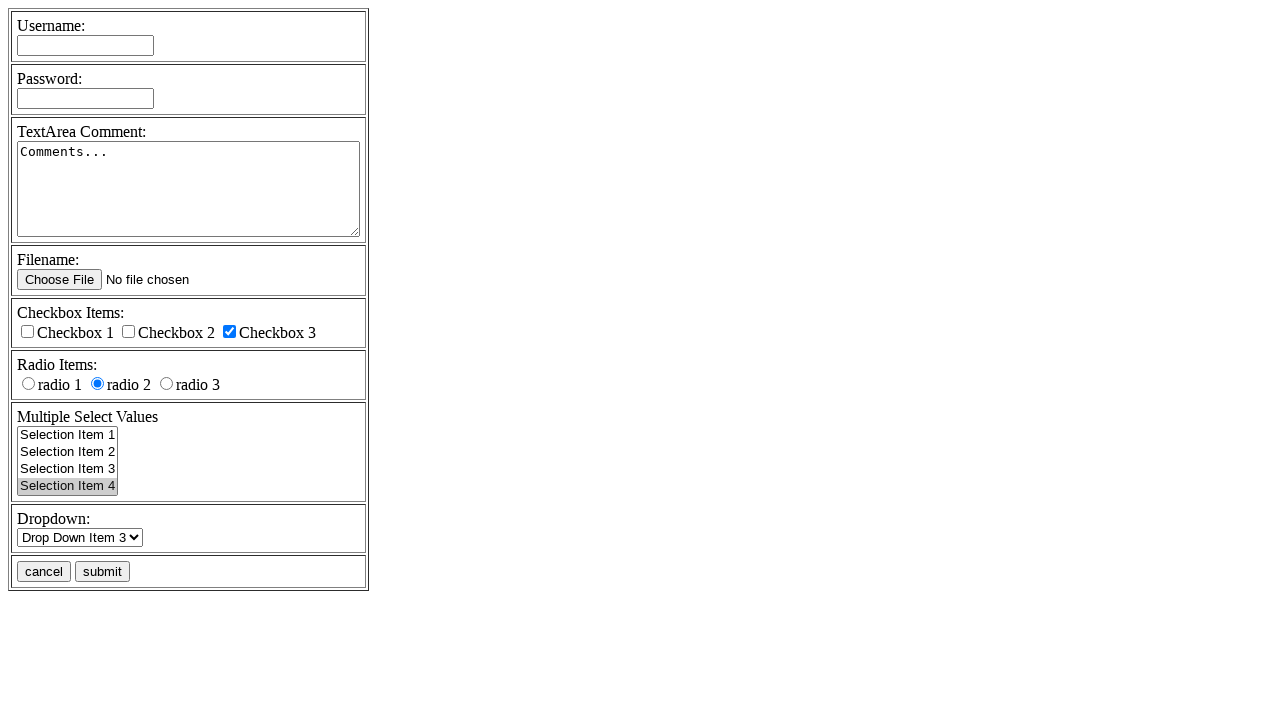

Navigated to basic HTML form page
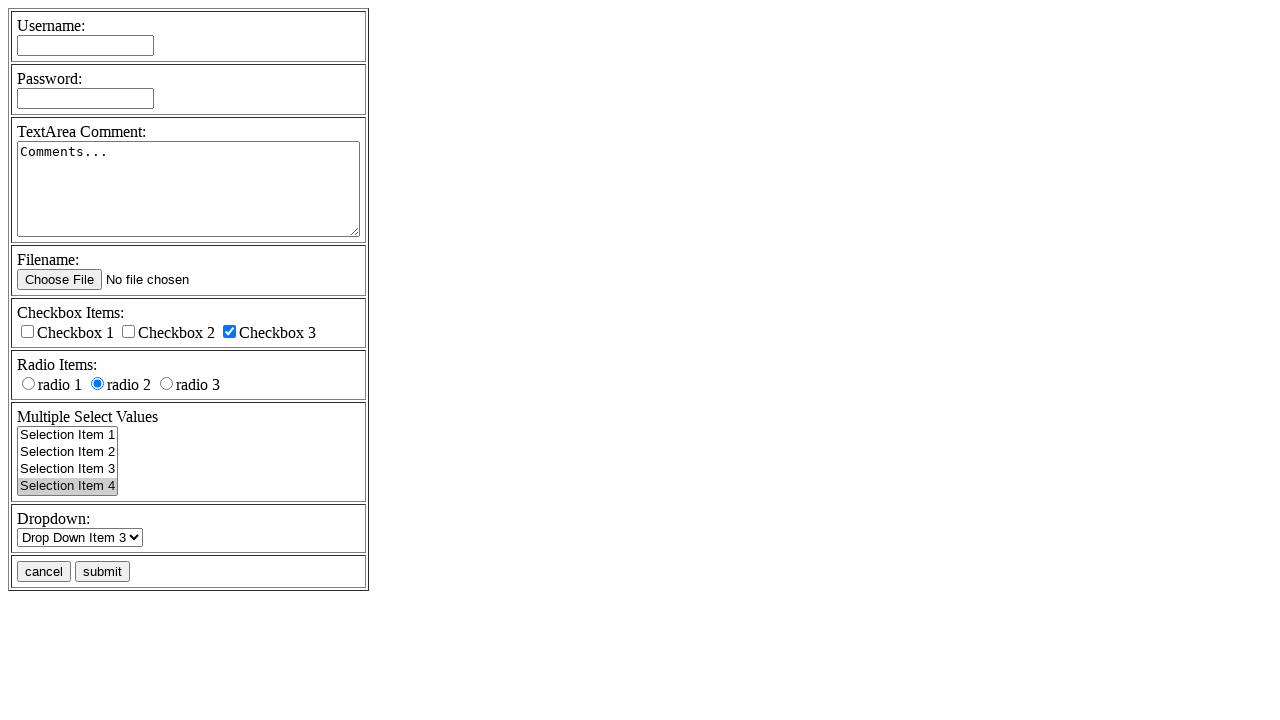

Selected radio button rd1 at (28, 384) on input[name='radioval'][value='rd1']
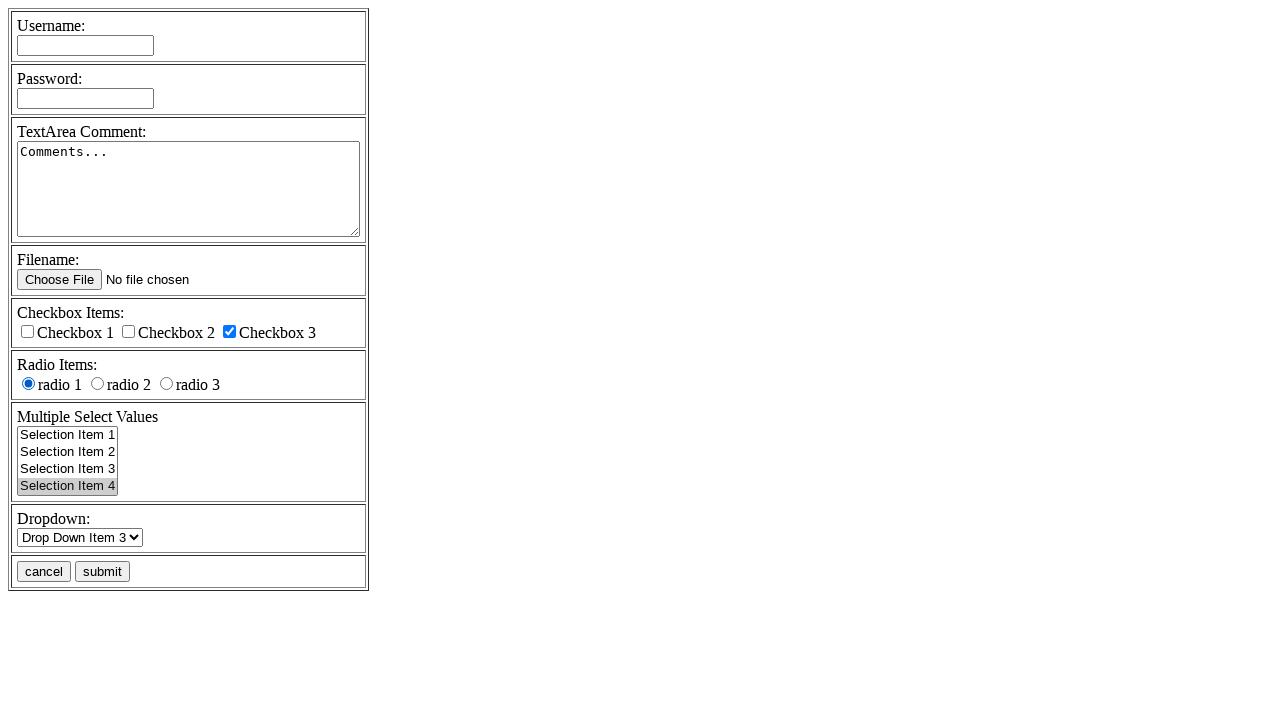

Verified radio button rd1 is checked
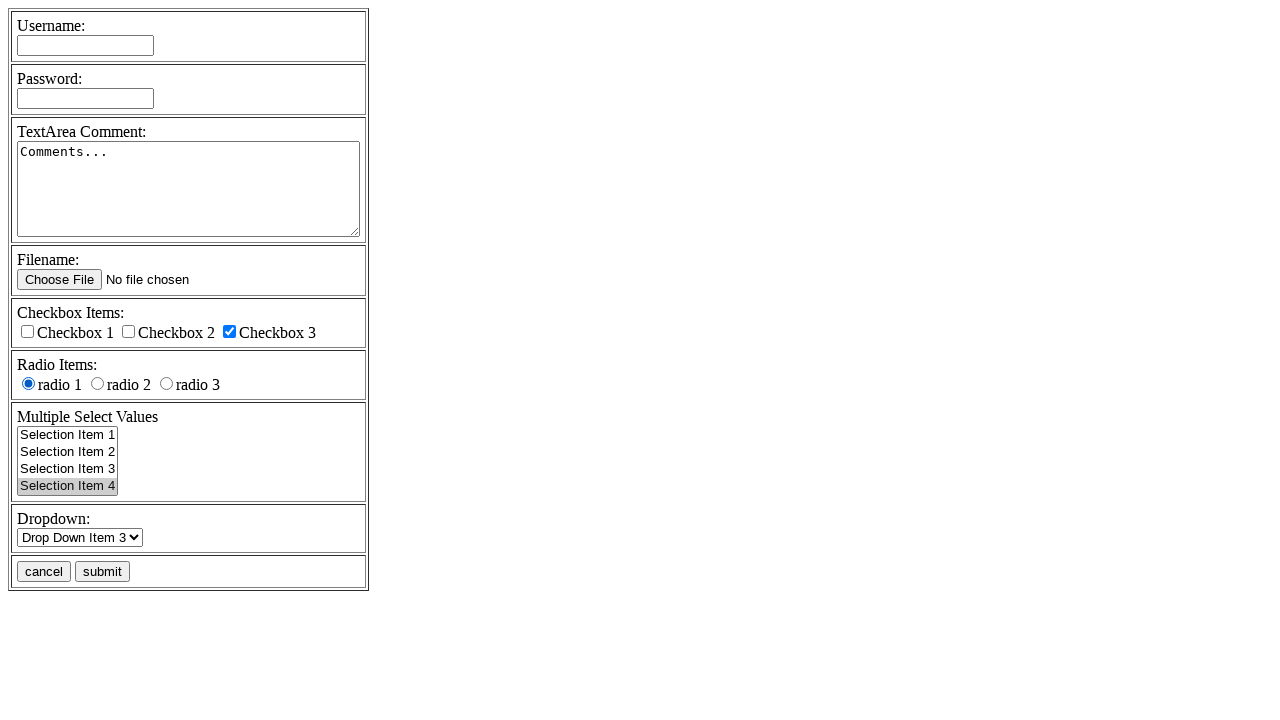

Verified radio button rd2 is not checked
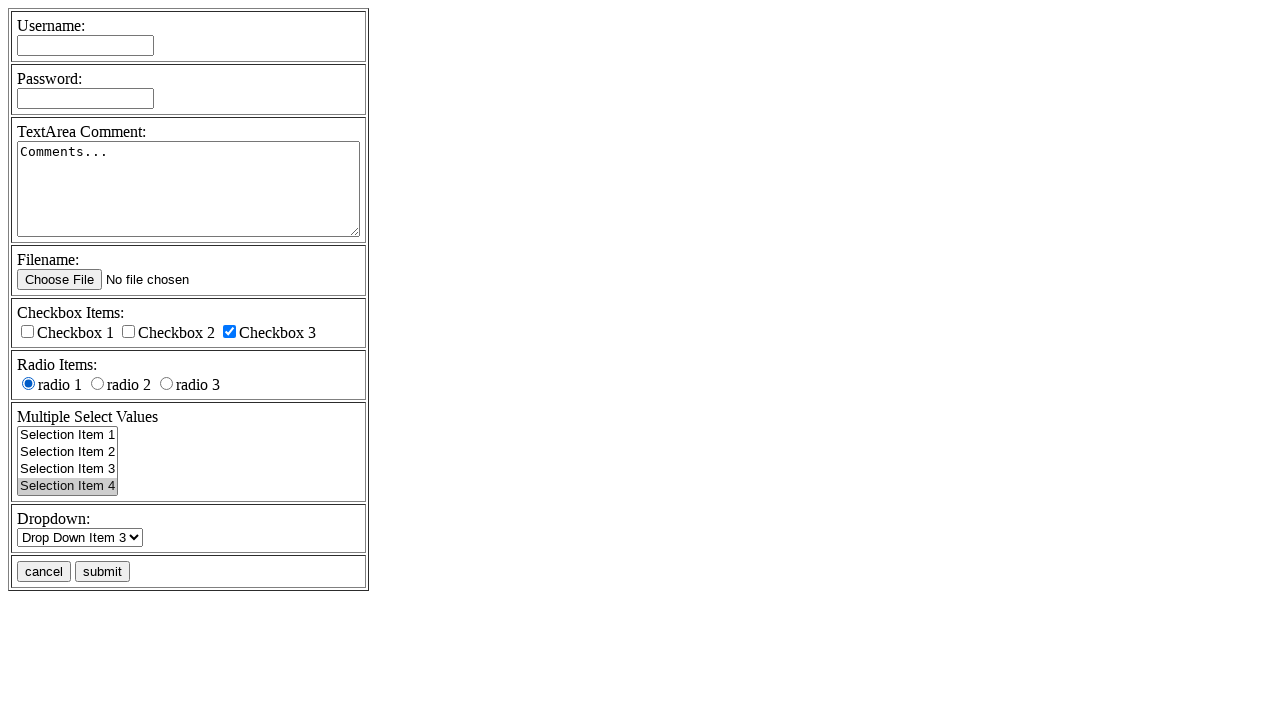

Verified radio button rd3 is not checked
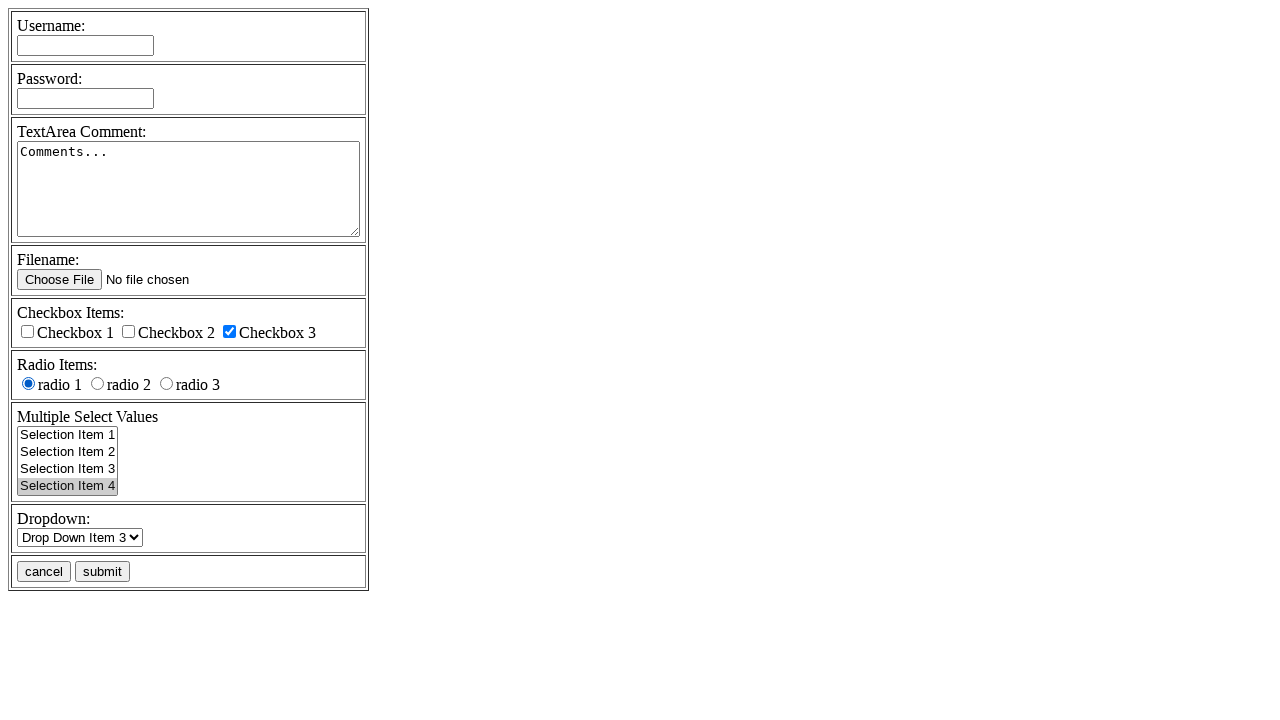

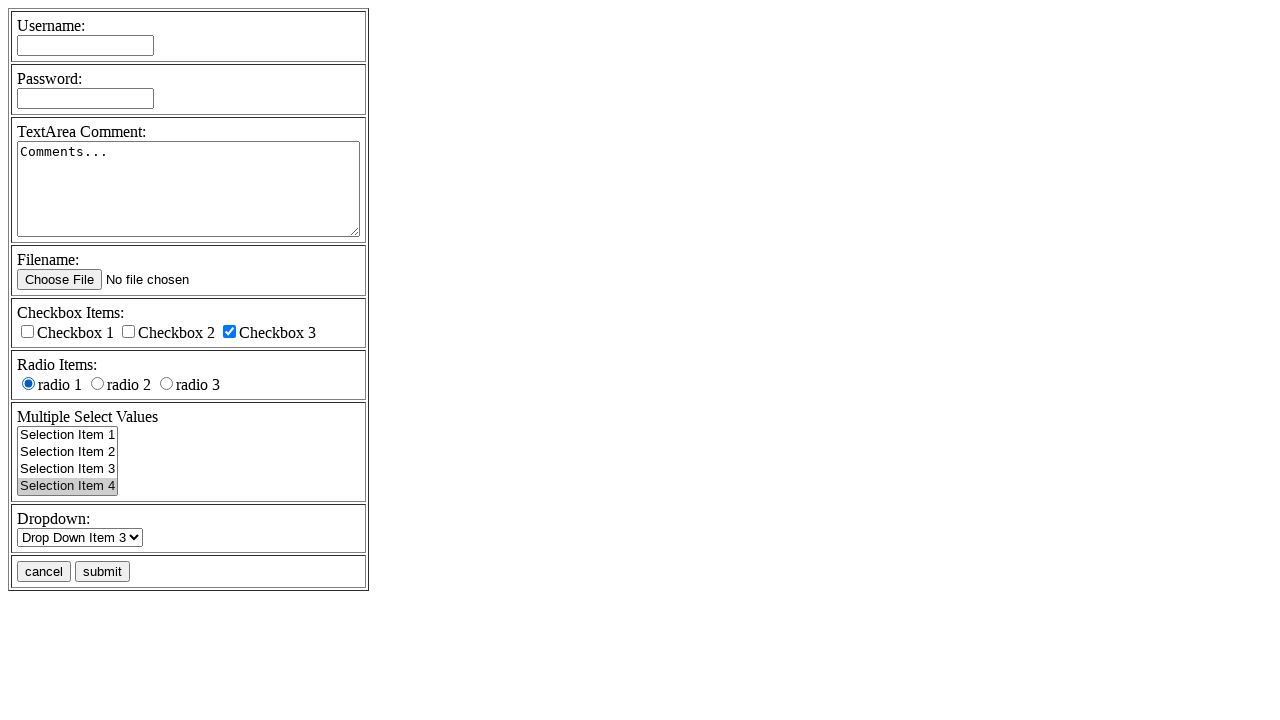